Tests that the second checkbox can be unchecked by clicking on it

Starting URL: https://the-internet.herokuapp.com/checkboxes

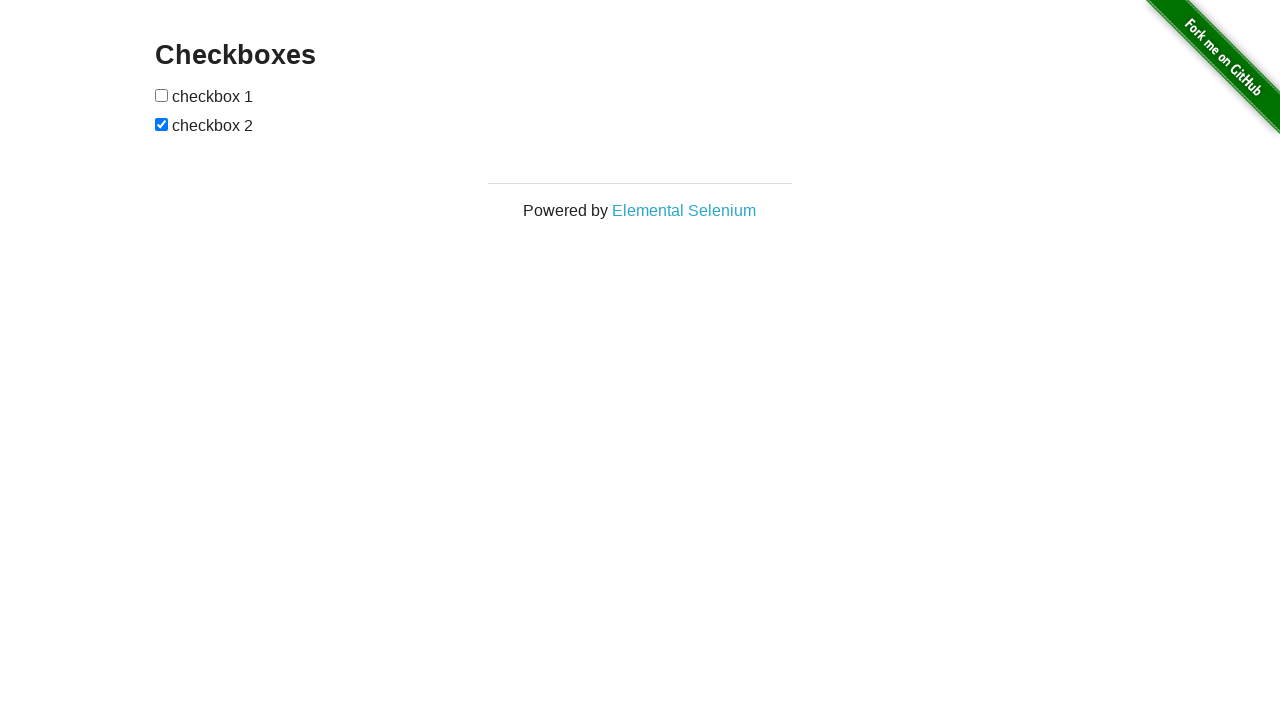

Waited for checkboxes to load on the page
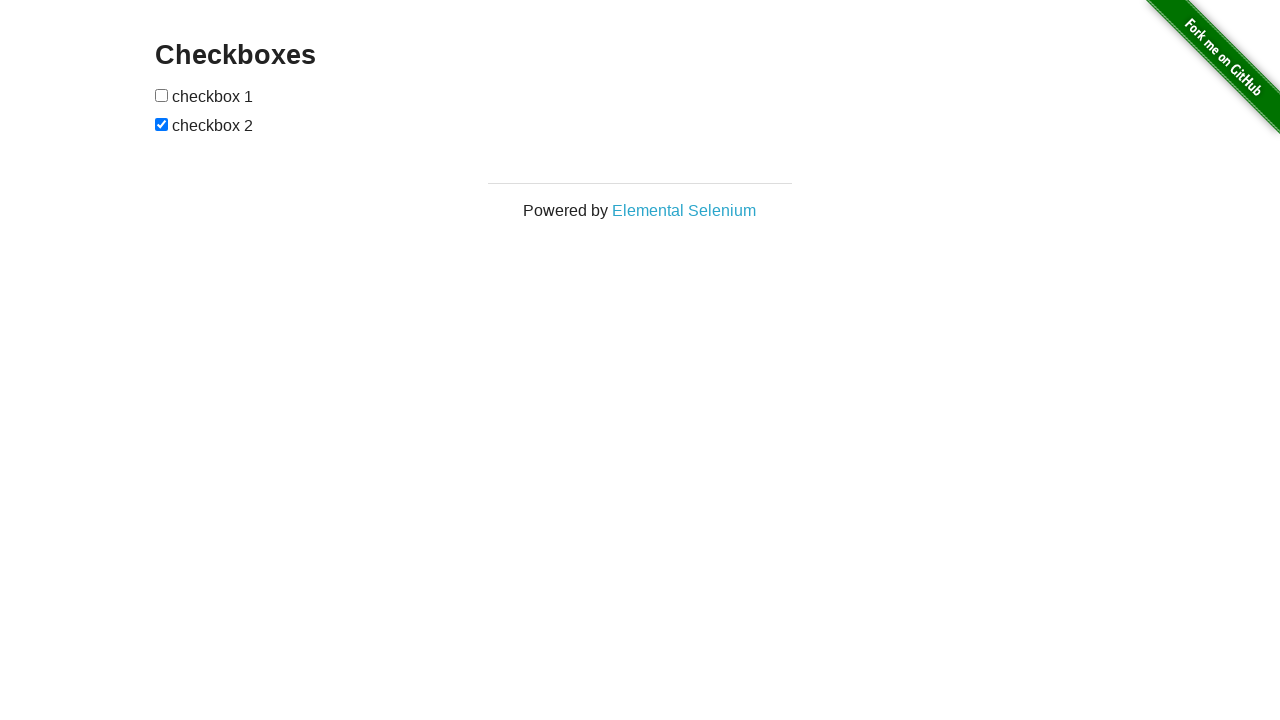

Located the second checkbox element
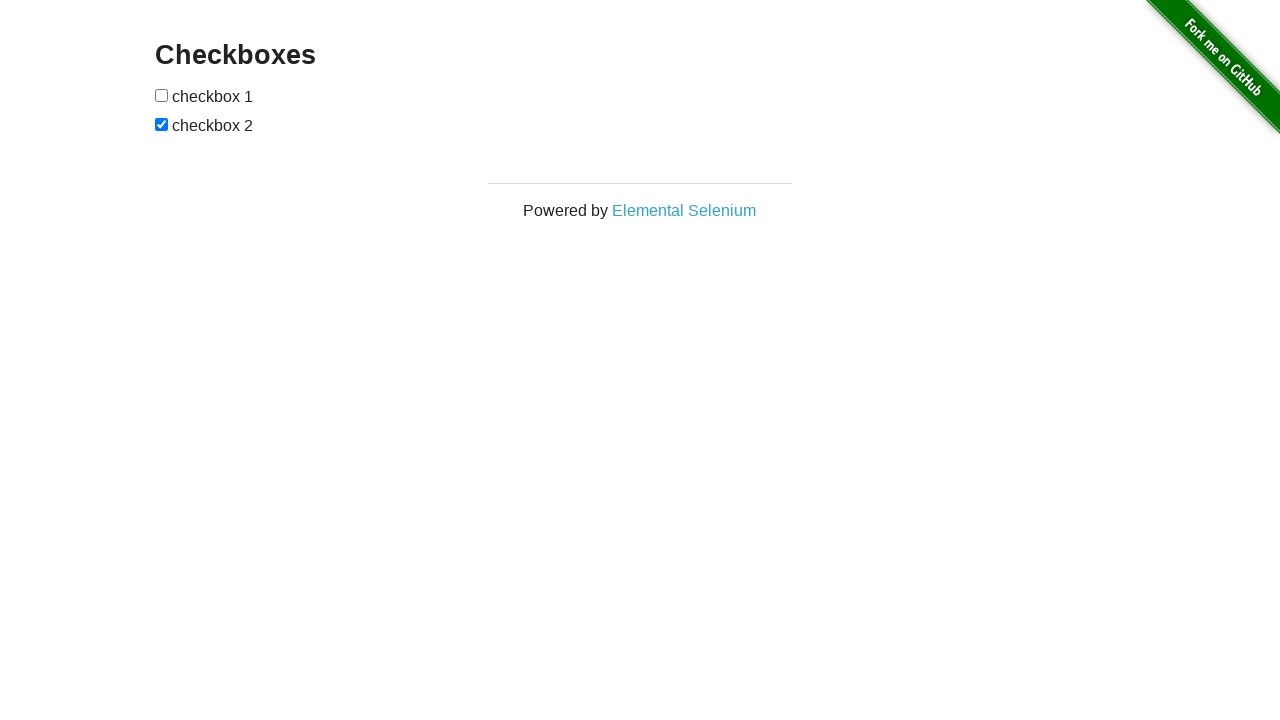

Clicked the second checkbox to uncheck it at (162, 124) on input[type='checkbox'] >> nth=1
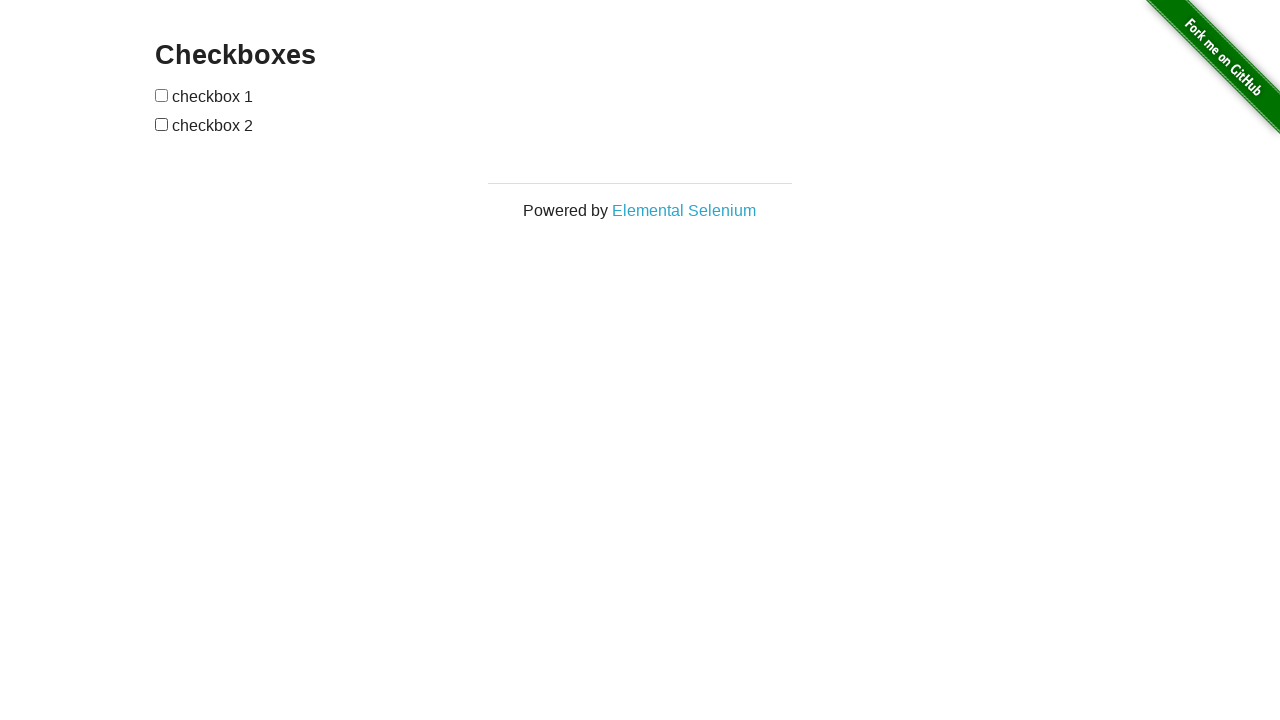

Verified that the second checkbox is now unchecked
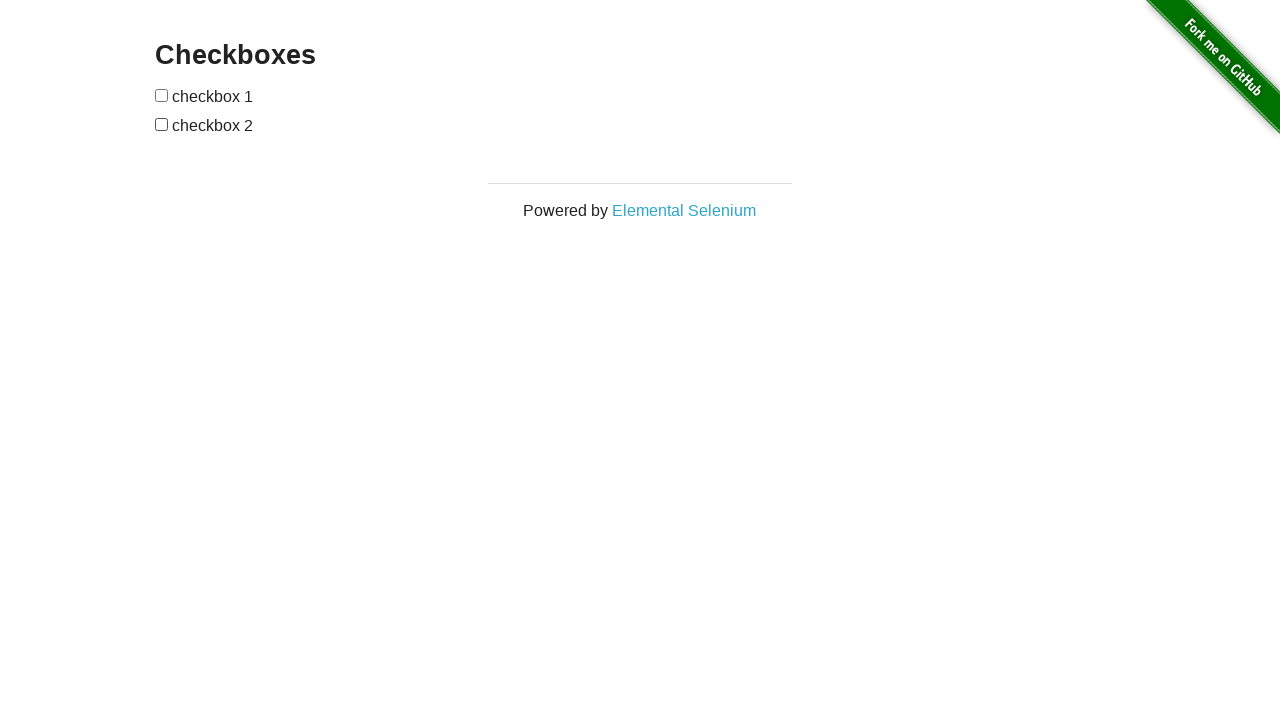

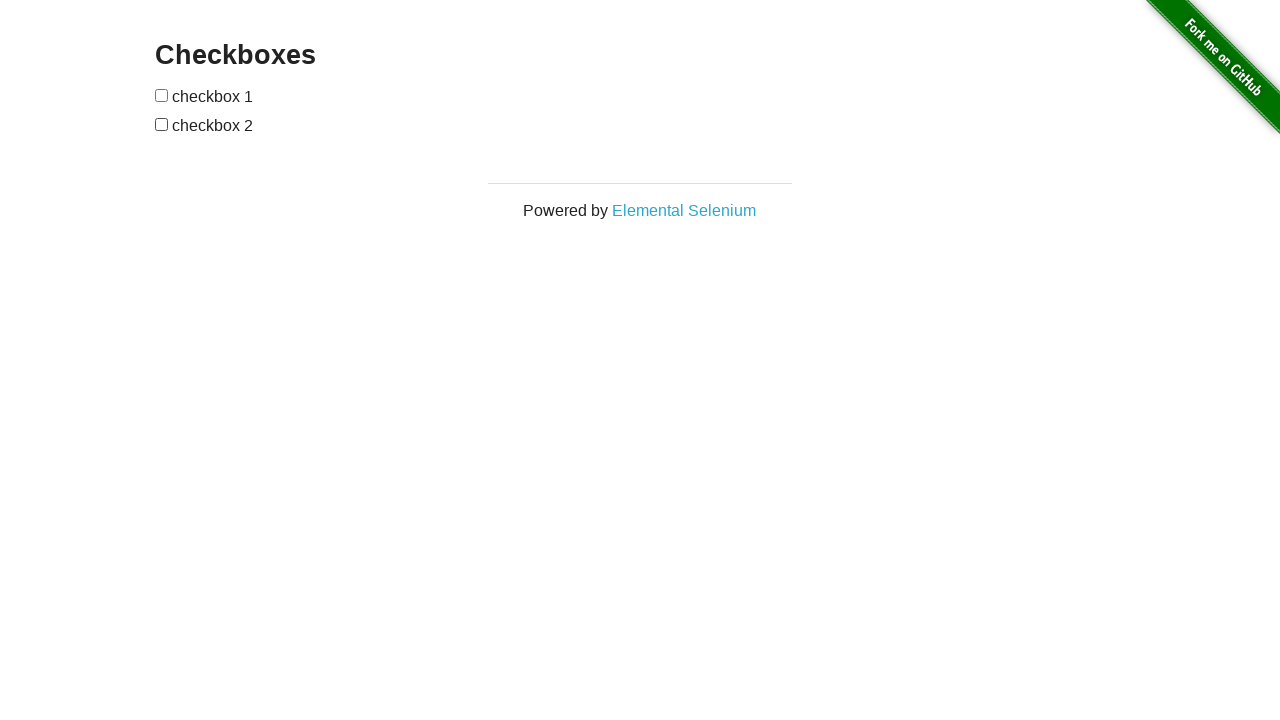